Tests React Semantic UI dropdown by selecting different person names from the dropdown menu

Starting URL: https://react.semantic-ui.com/maximize/dropdown-example-selection

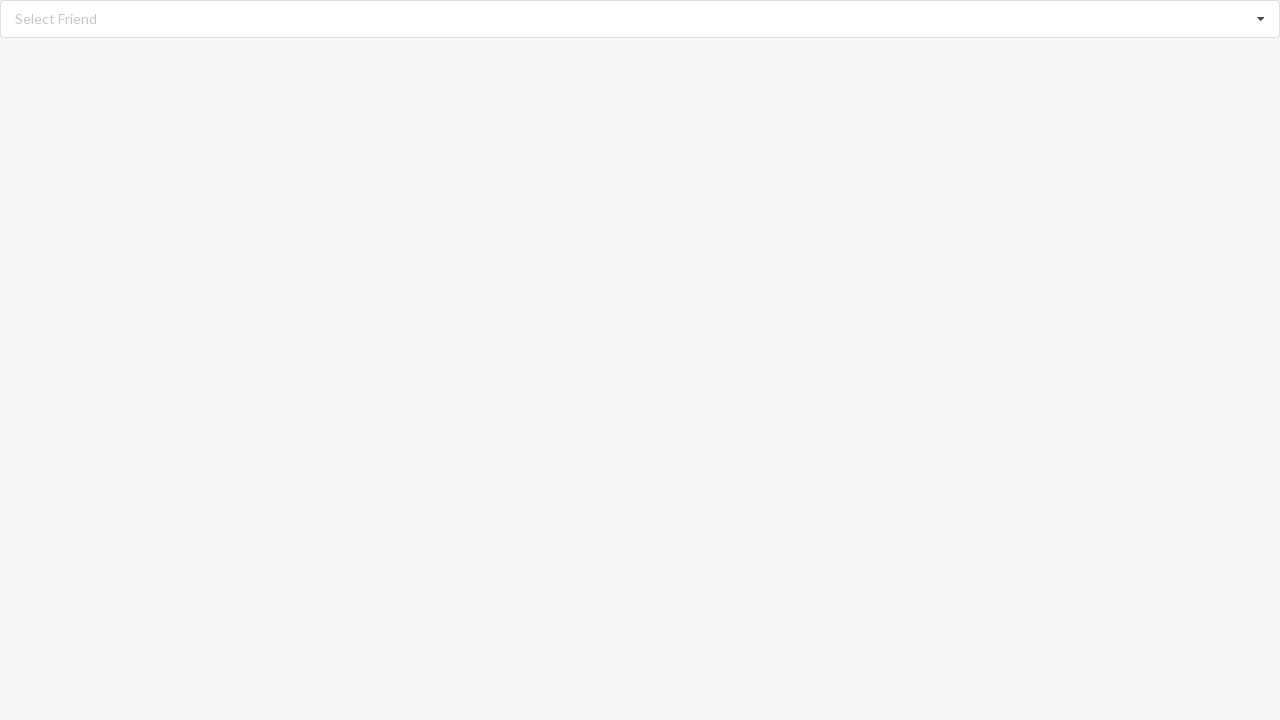

Clicked dropdown to open menu at (640, 19) on div.dropdown
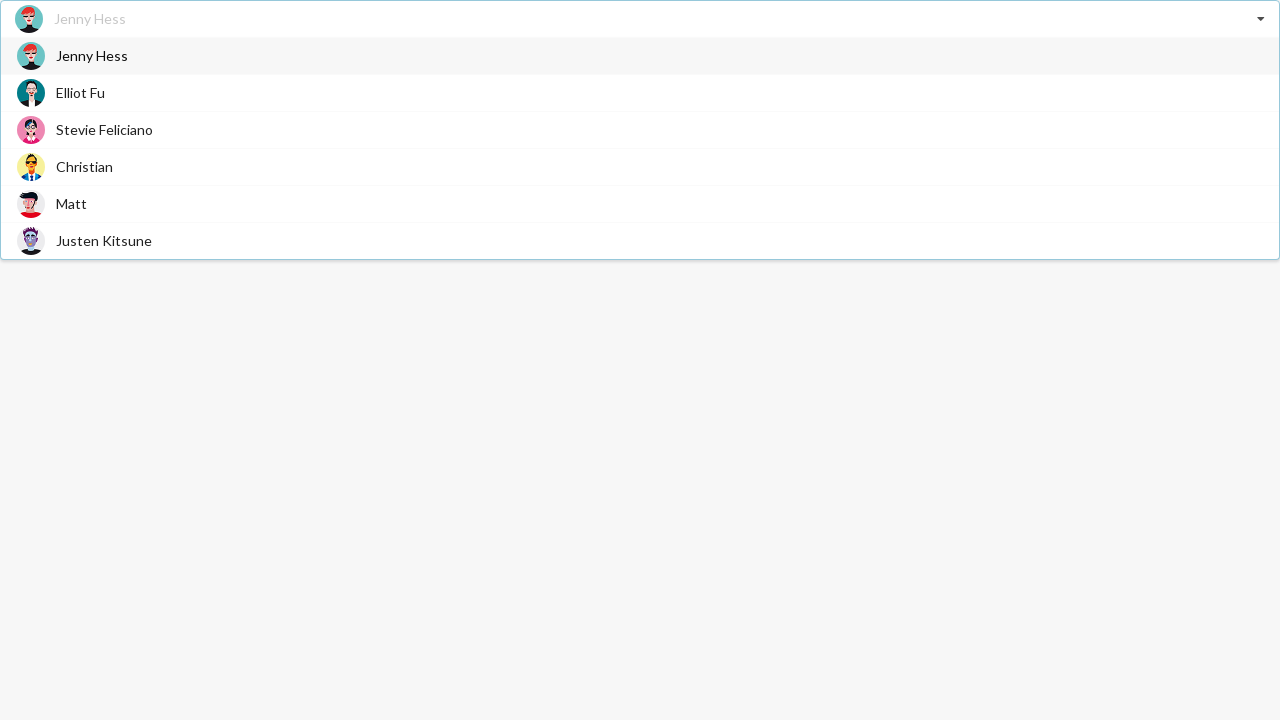

Selected 'Jenny Hess' from dropdown menu at (92, 56) on div.menu span.text:has-text('Jenny Hess')
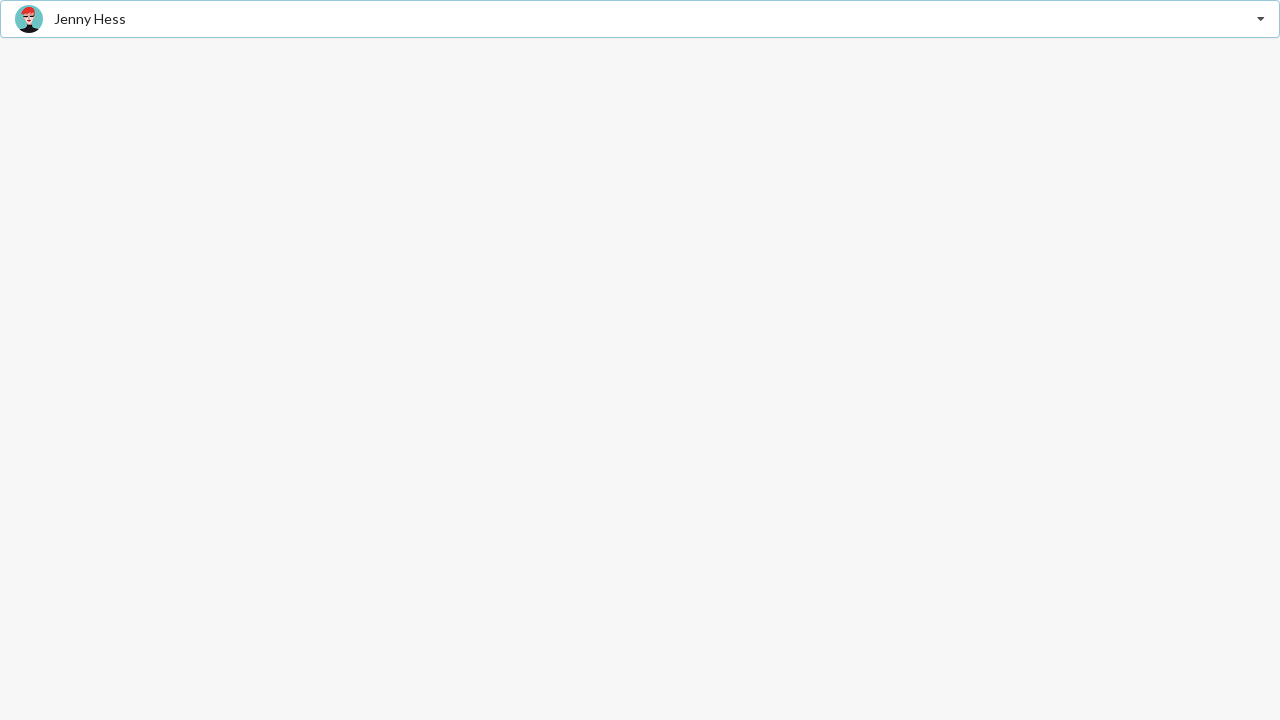

Clicked dropdown to open menu again at (640, 19) on div.dropdown
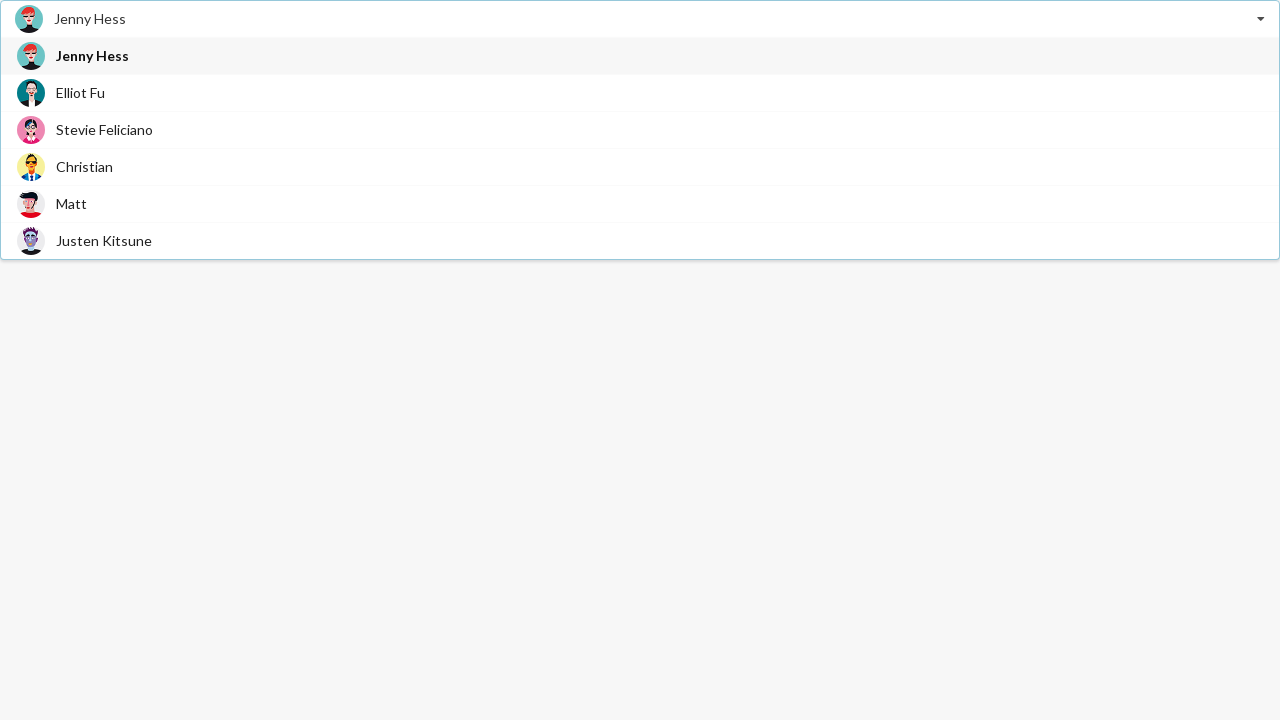

Selected 'Stevie Feliciano' from dropdown menu at (104, 130) on div.menu span.text:has-text('Stevie Feliciano')
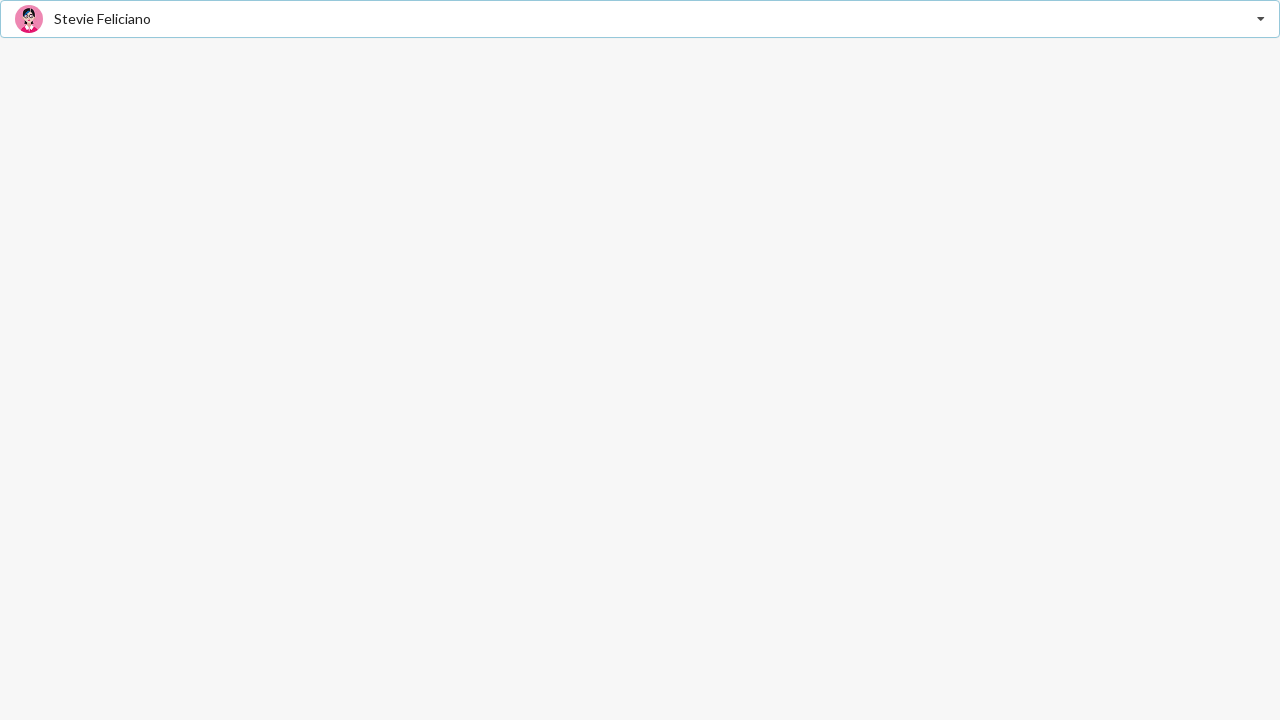

Clicked dropdown to open menu for third time at (640, 19) on div.dropdown
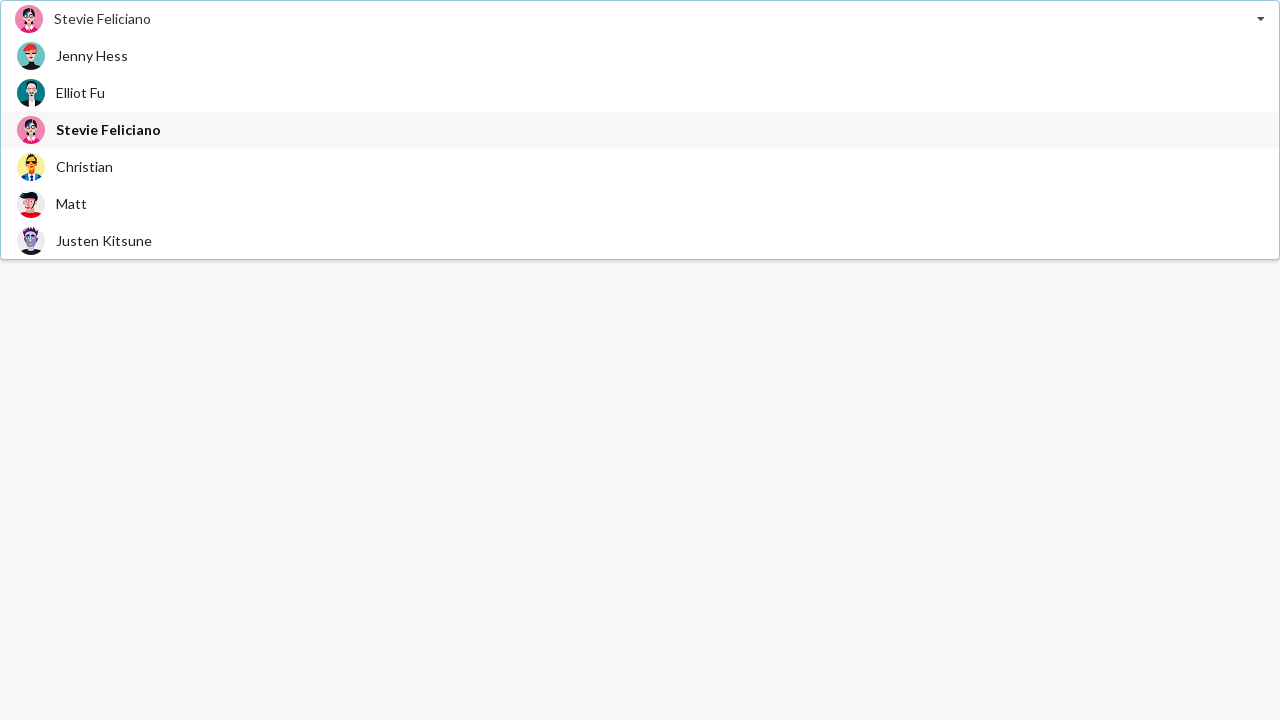

Selected 'Matt' from dropdown menu at (72, 204) on div.menu span.text:has-text('Matt')
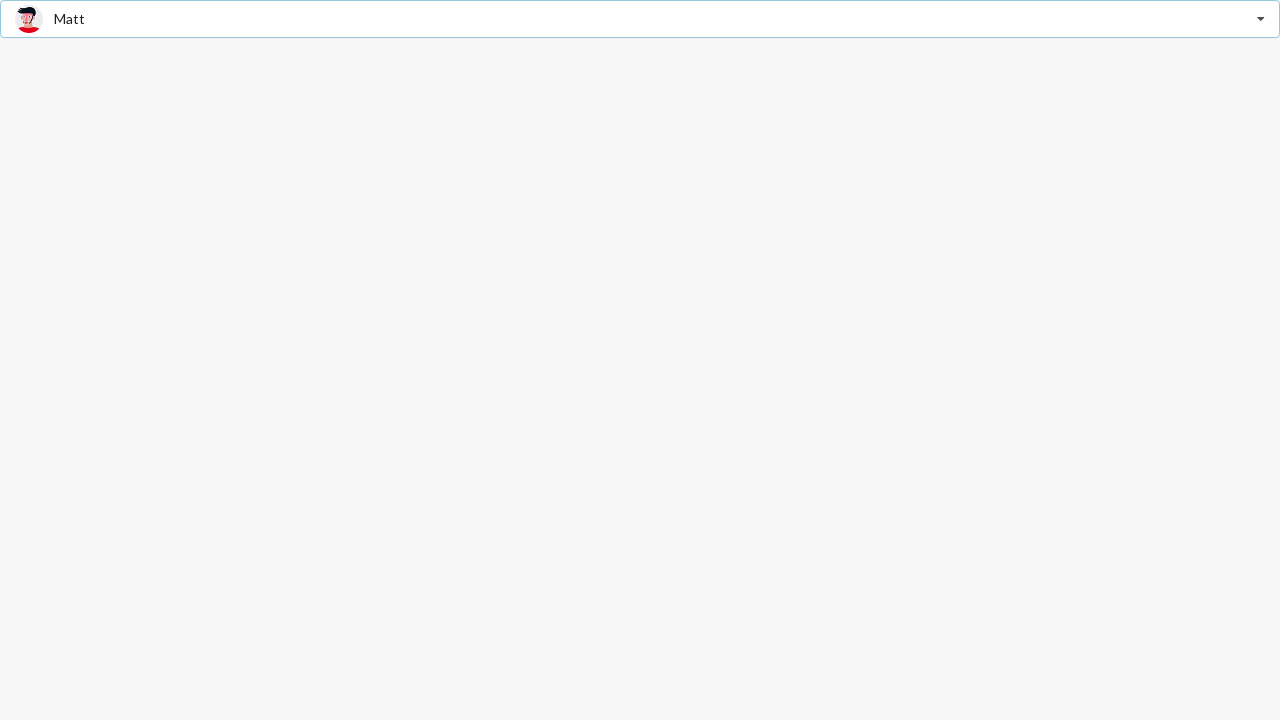

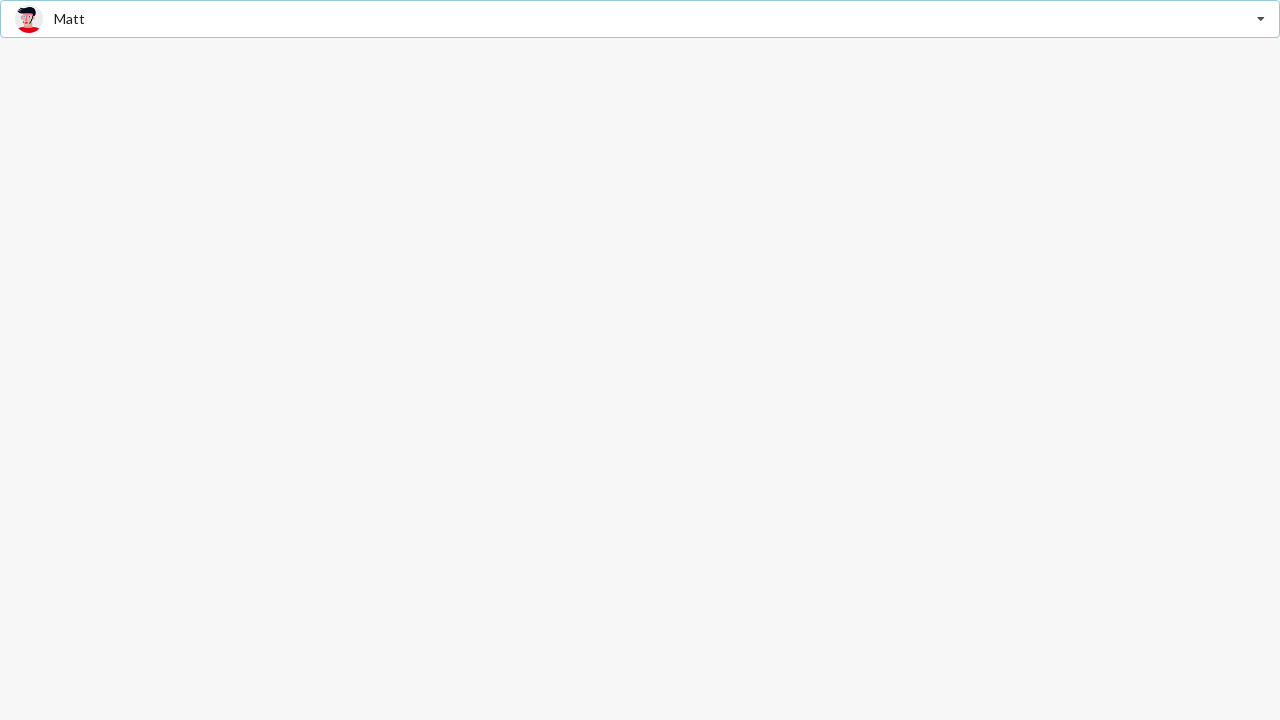